Tests iframe handling by switching to a frame and reading text content

Starting URL: https://demoqa.com/frames

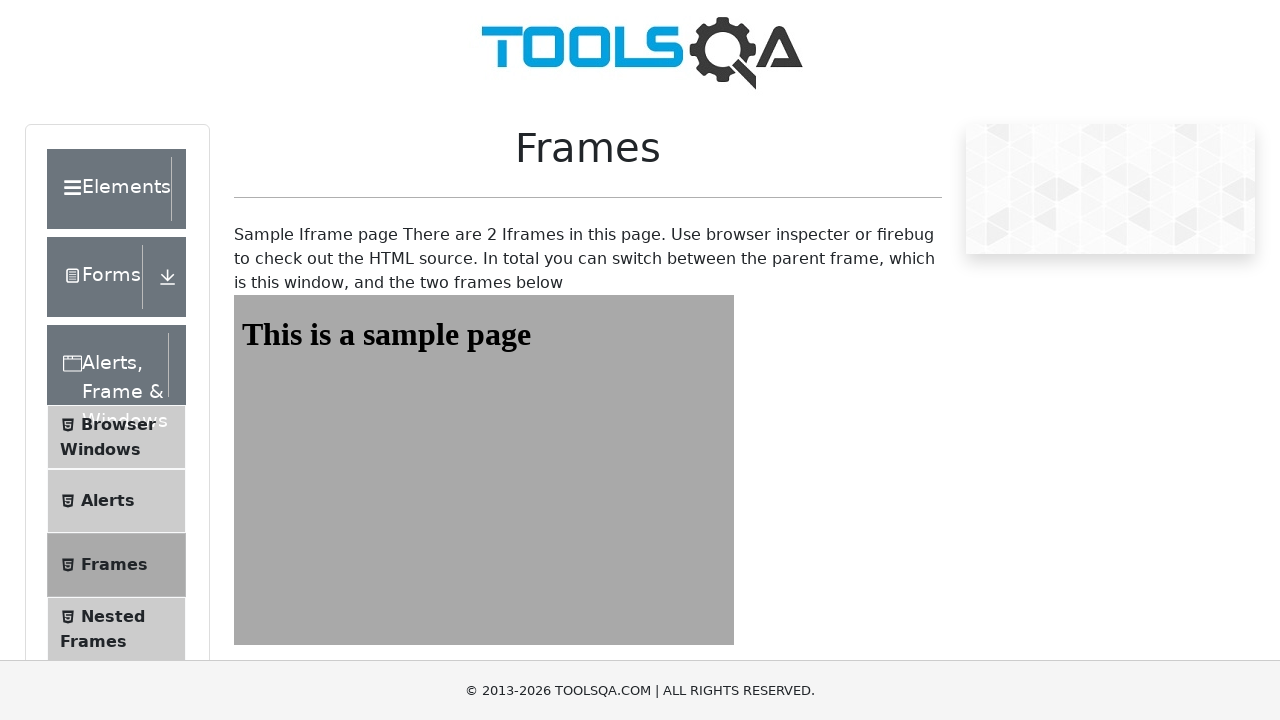

Navigated to https://demoqa.com/frames
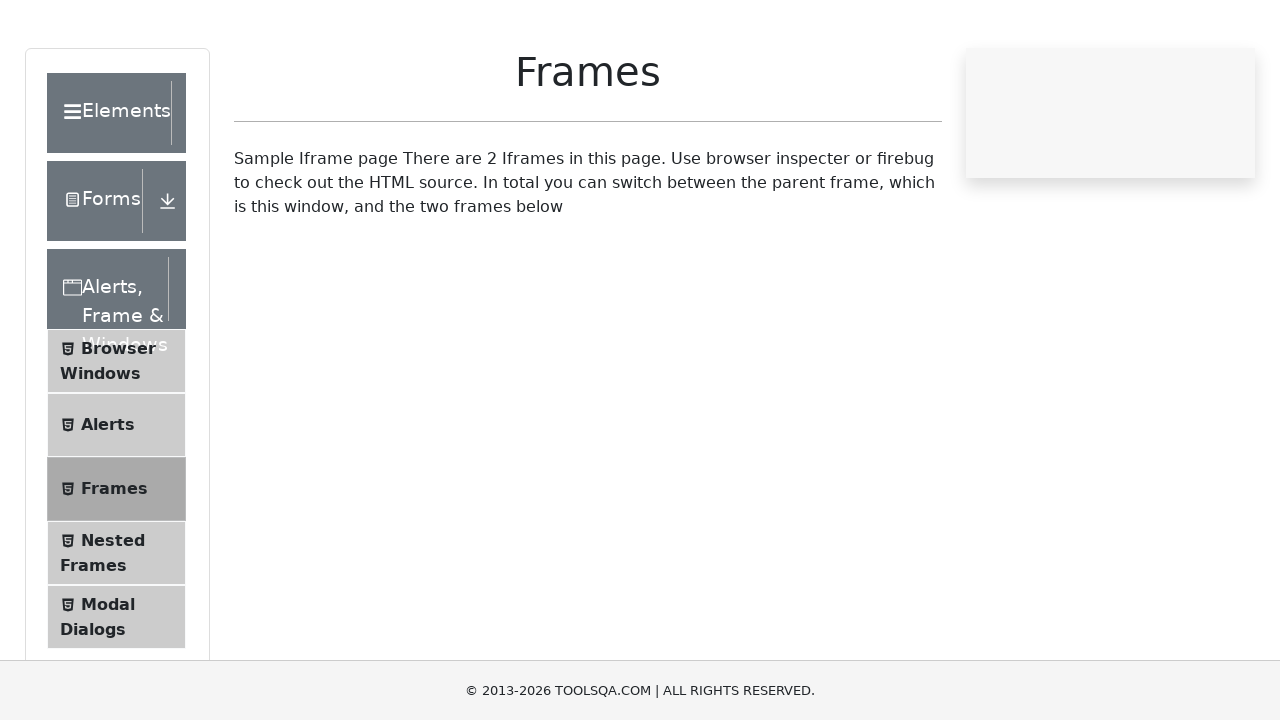

Located iframe with id 'frame1'
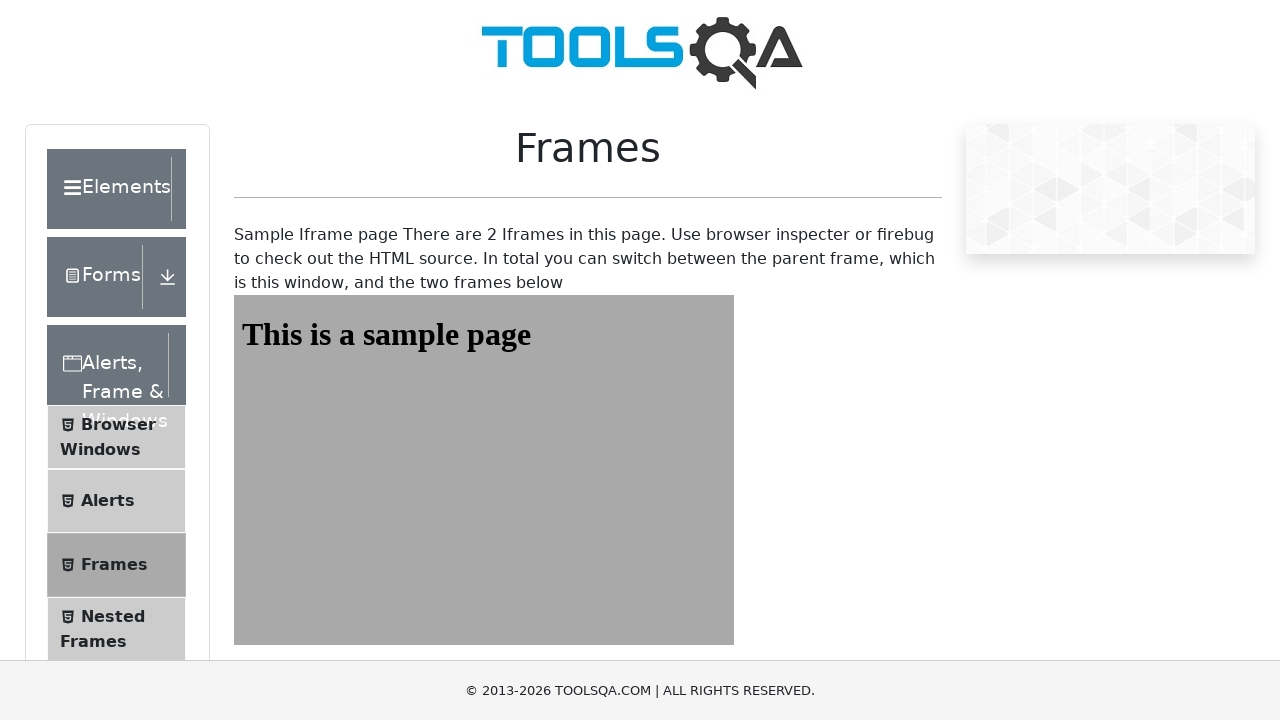

Retrieved text content from #sampleHeading element inside iframe
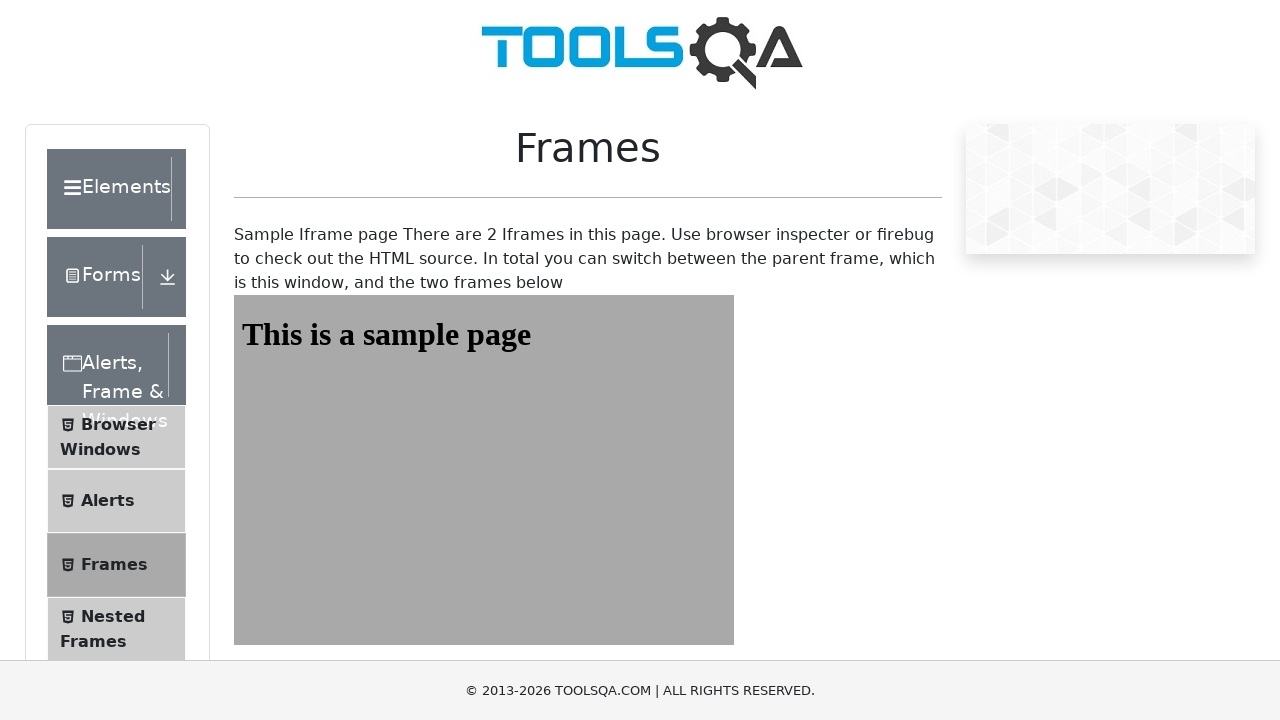

Printed frame text: This is a sample page
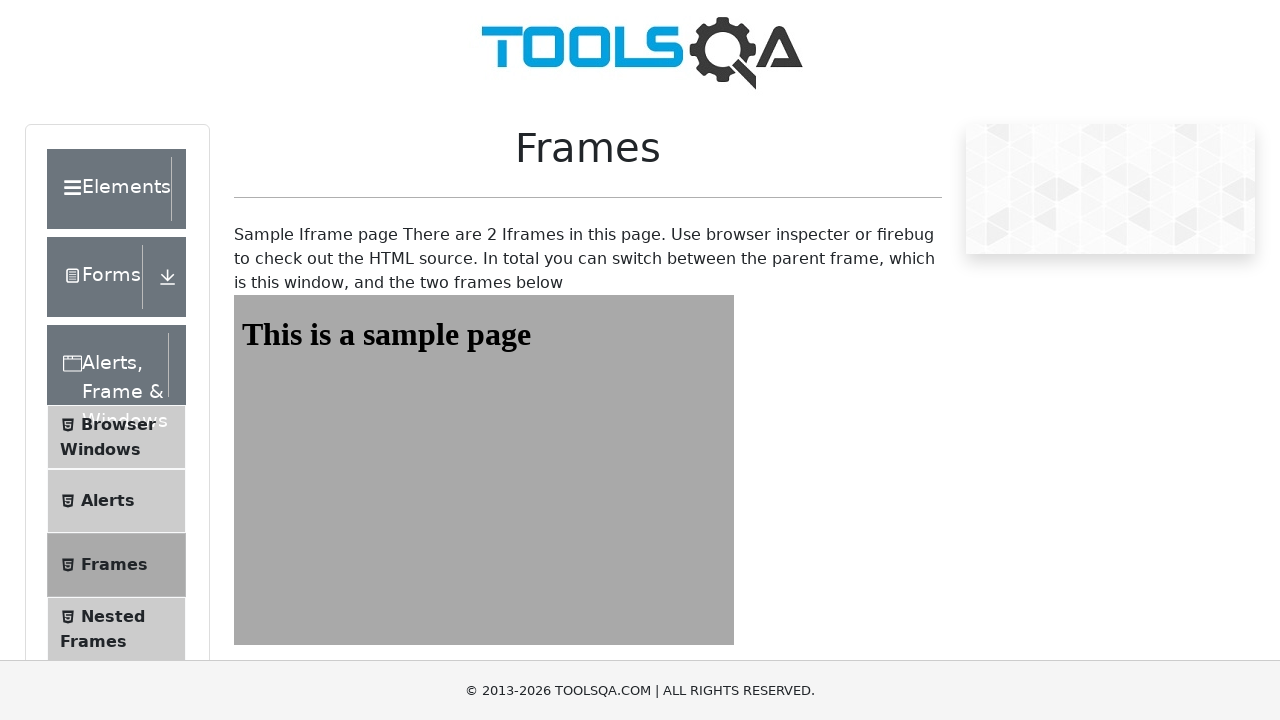

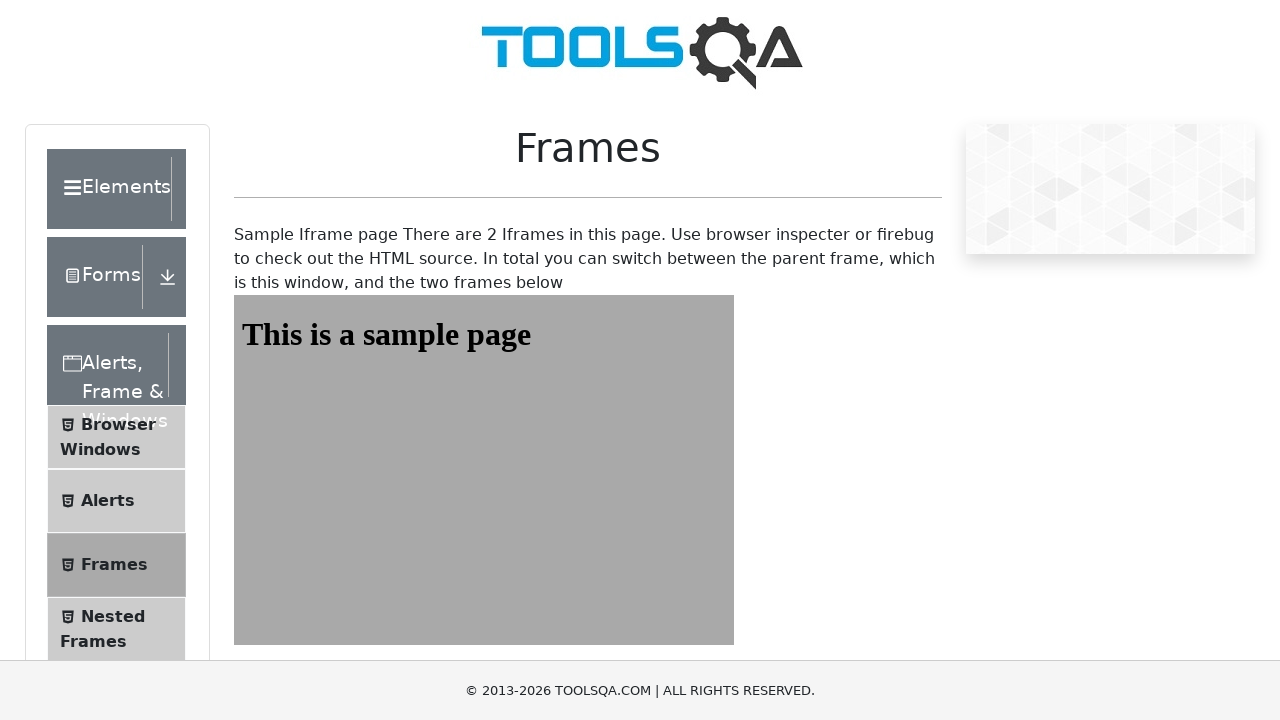